Locates all hyperlinks on the page and verifies they are present

Starting URL: https://seleniumbase.io/demo_page

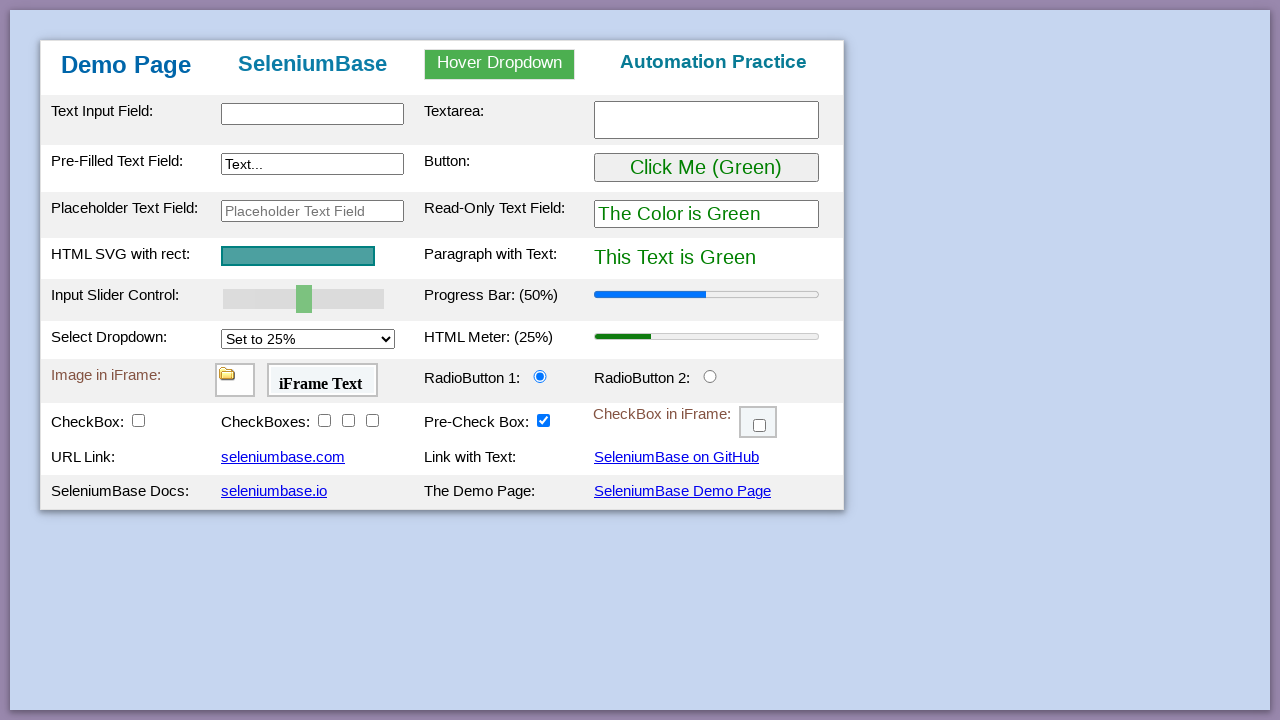

Navigated to https://seleniumbase.io/demo_page
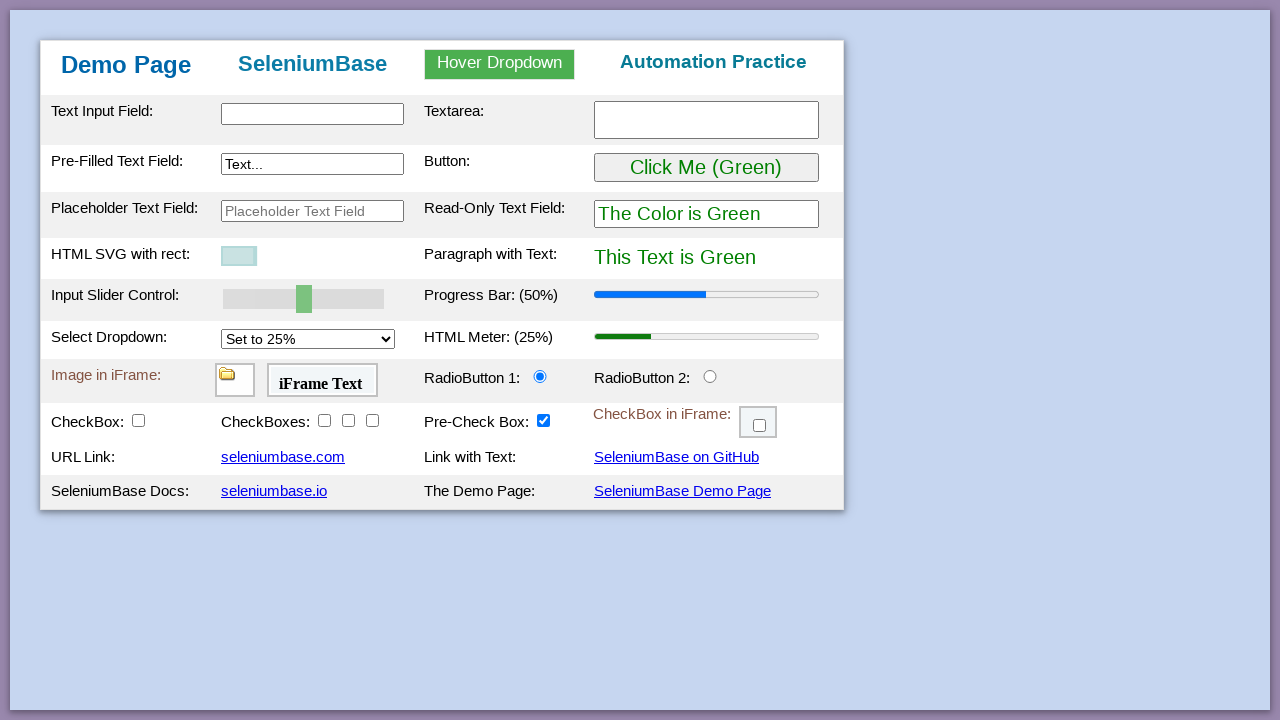

Located all hyperlinks on the page
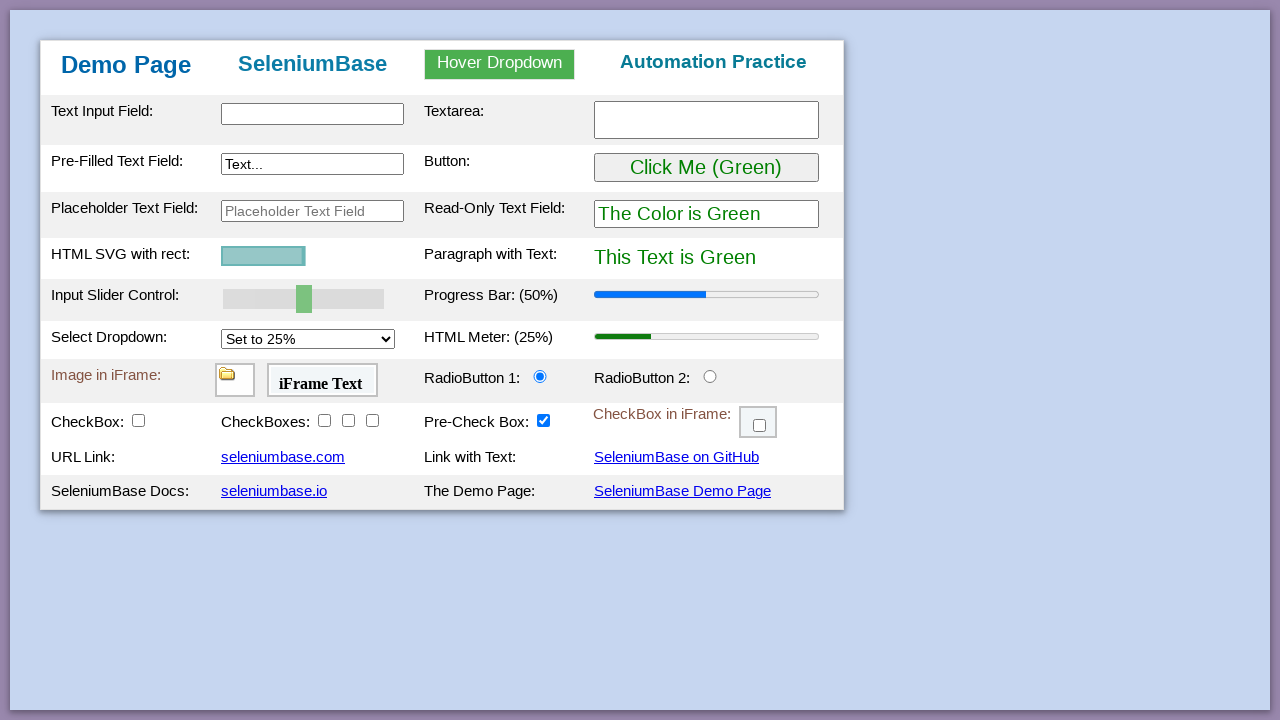

Verified 7 hyperlinks are present on the page
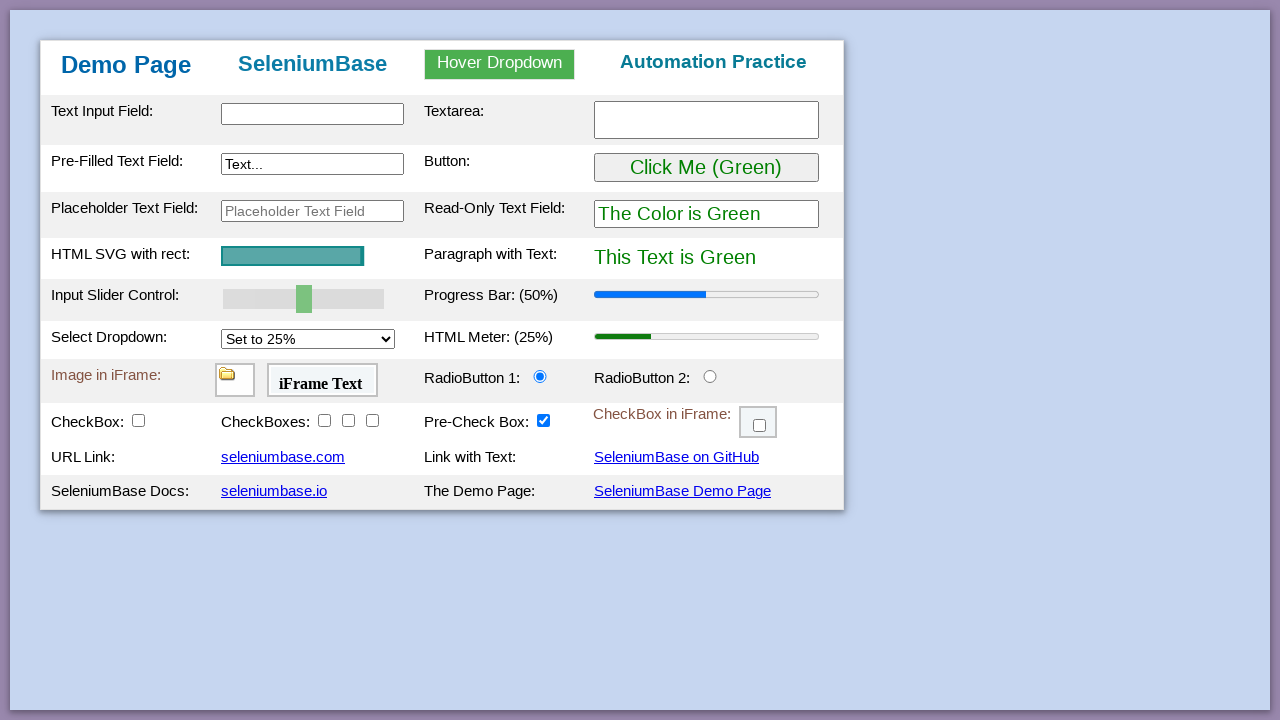

Extracted text from hyperlink 1: 'Link One'
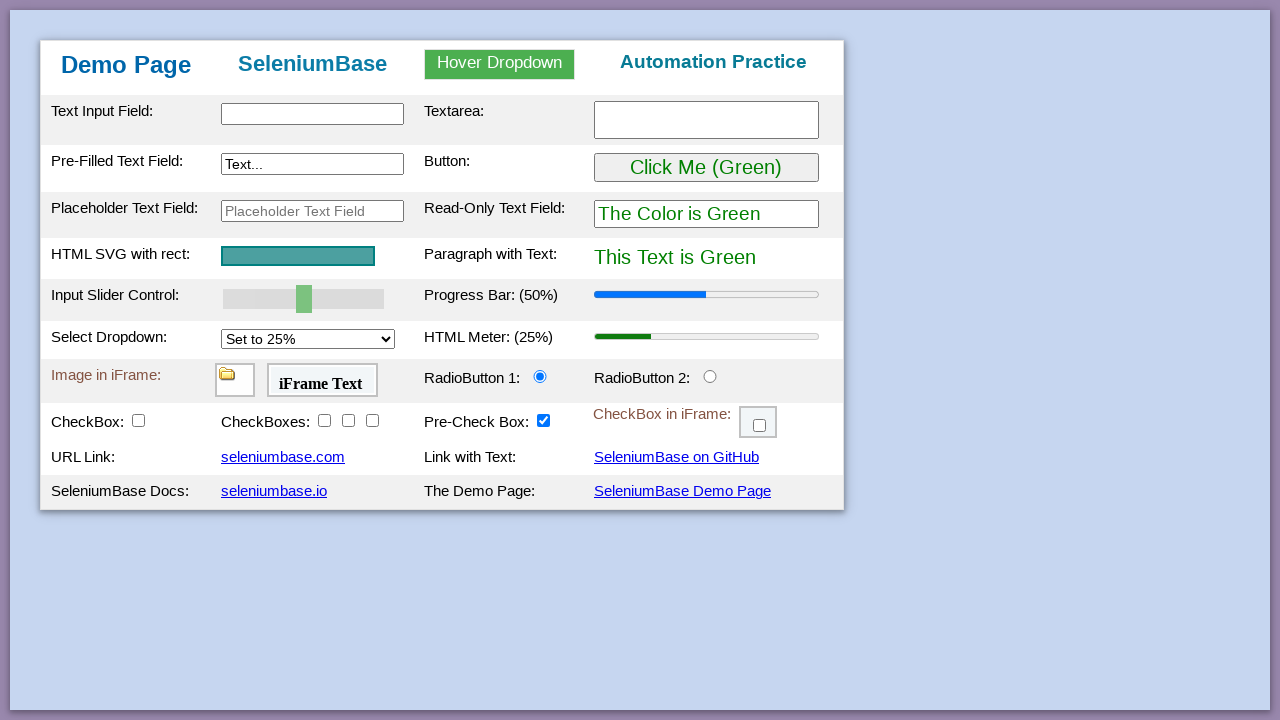

Extracted text from hyperlink 2: 'Link Two'
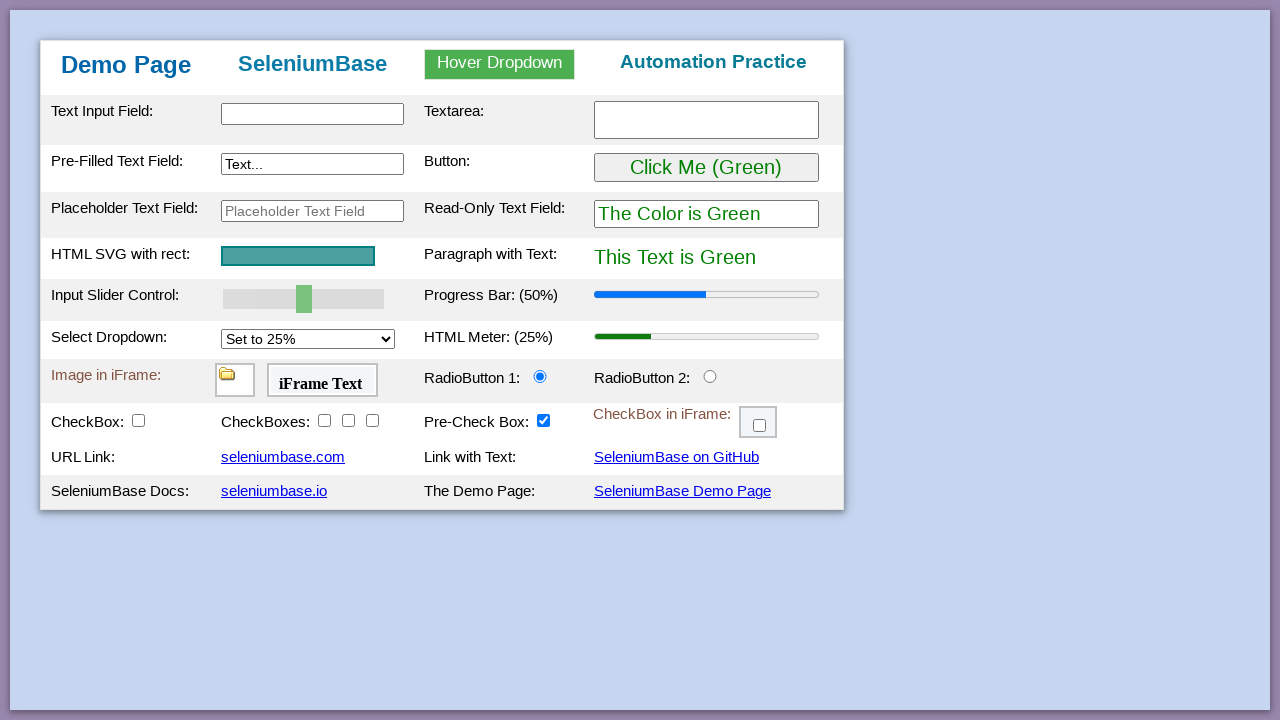

Extracted text from hyperlink 3: 'Link Three'
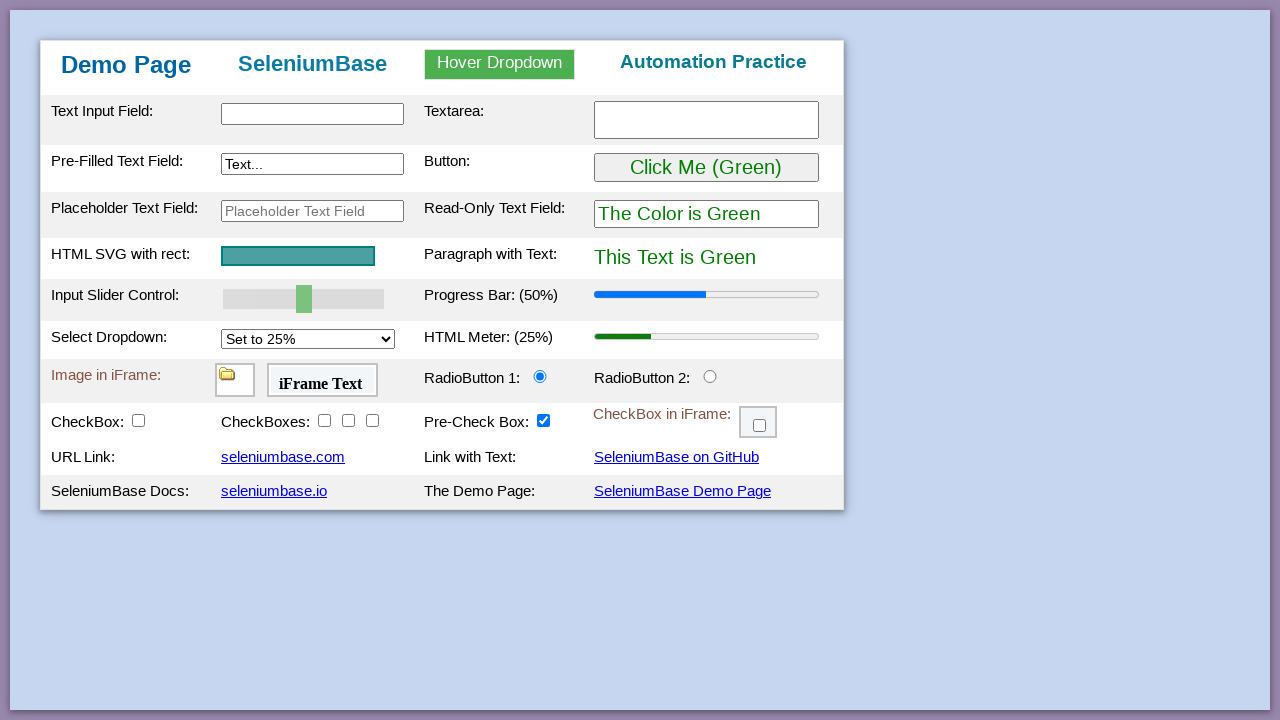

Extracted text from hyperlink 4: 'seleniumbase.com'
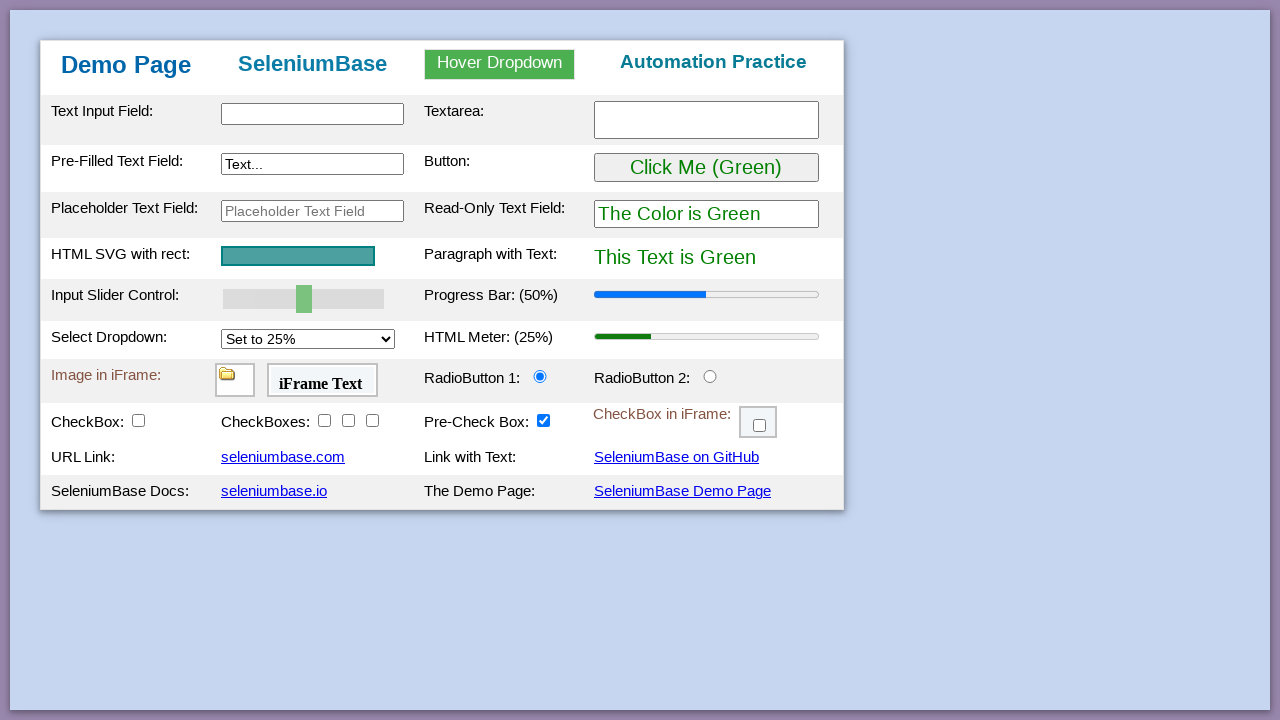

Extracted text from hyperlink 5: '
                               SeleniumBase on GitHub'
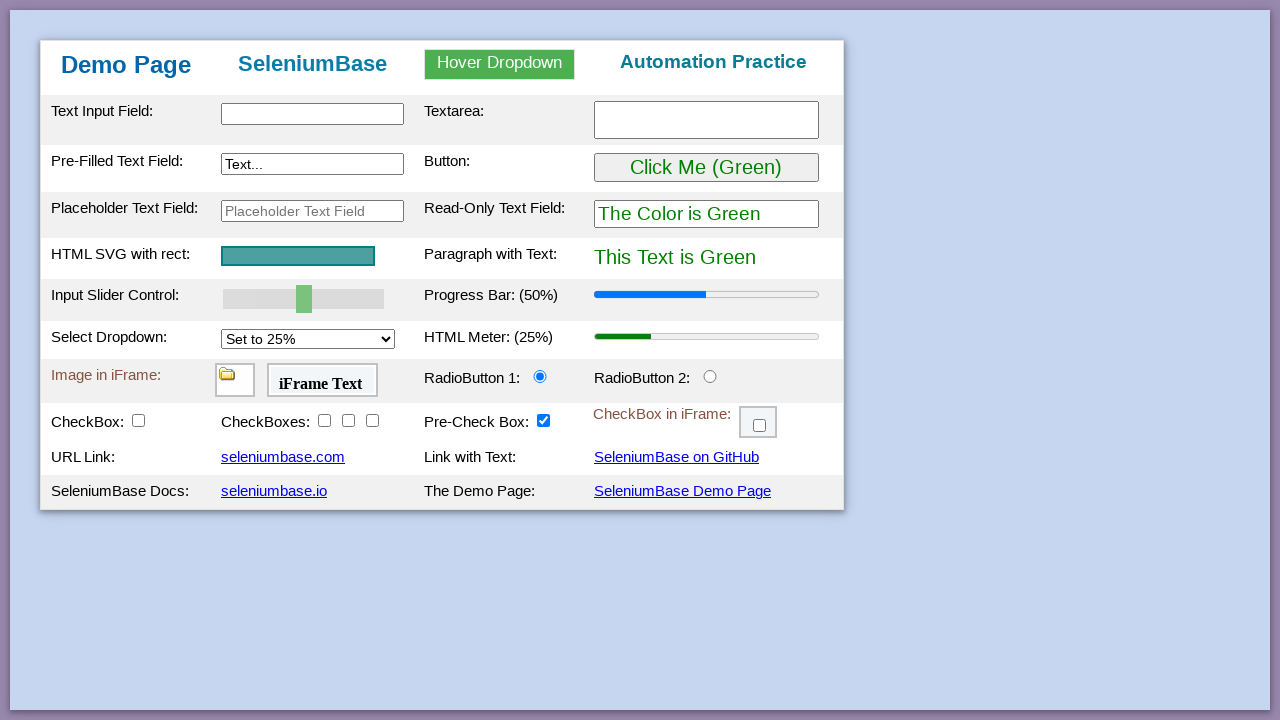

Extracted text from hyperlink 6: 'seleniumbase.io'
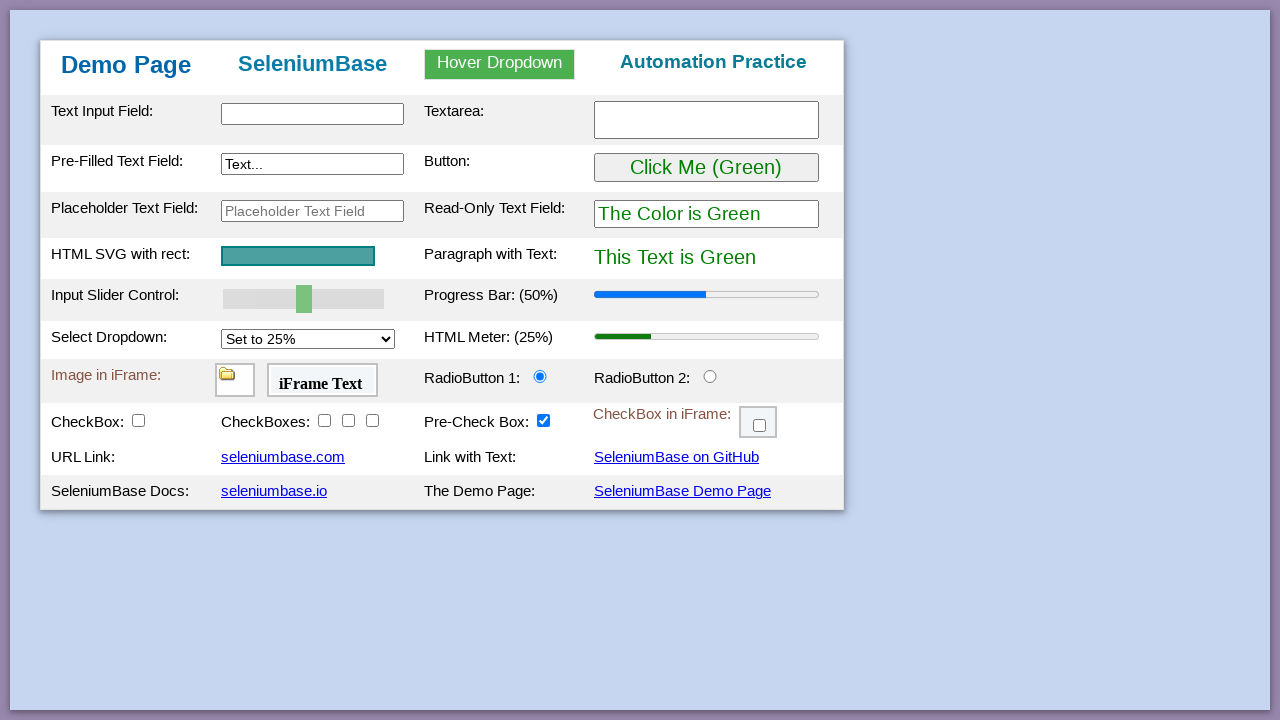

Extracted text from hyperlink 7: '
                               SeleniumBase Demo Page'
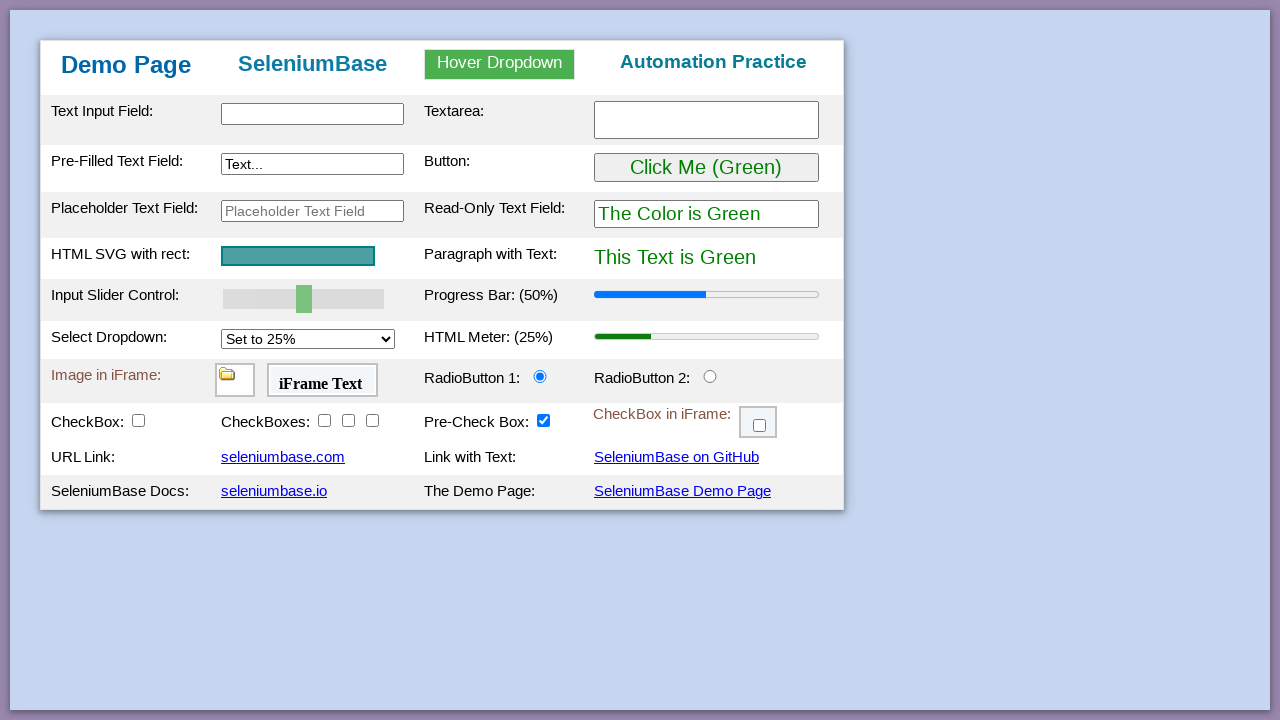

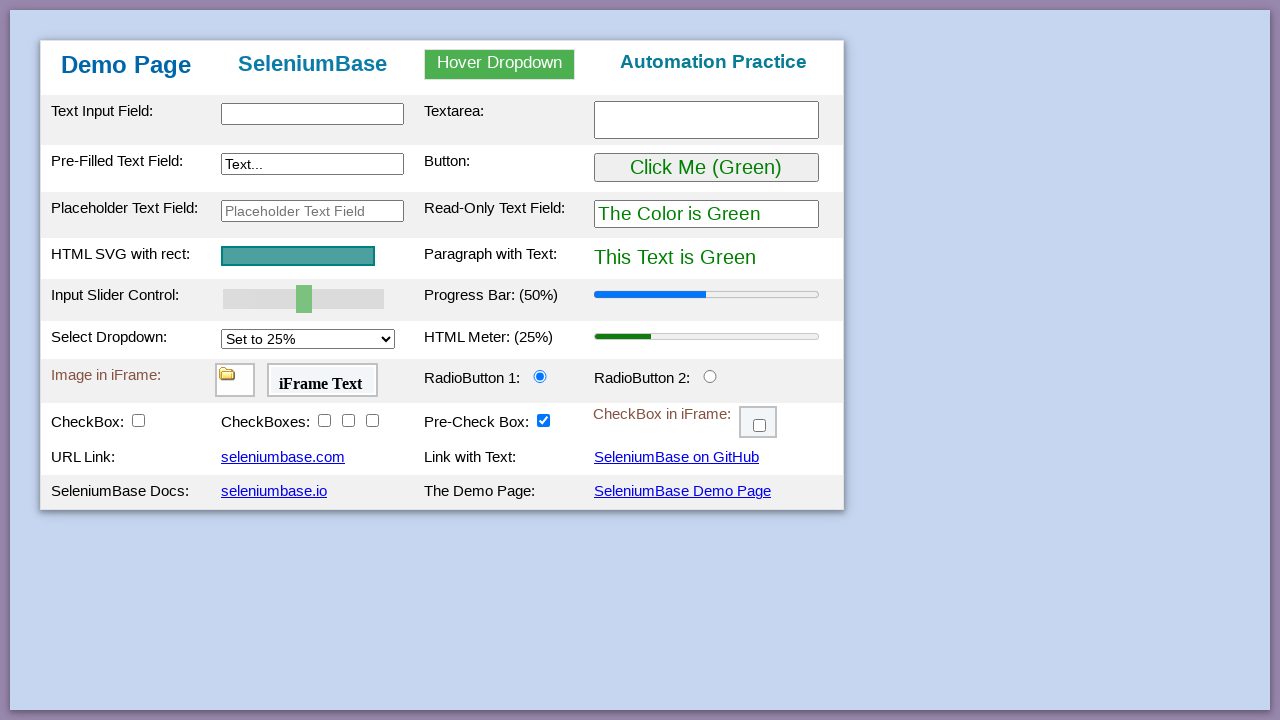